Tests that the mobile number field shows a validation error when the form is submitted without entering a mobile number

Starting URL: https://www.haptik.ai/request-demo

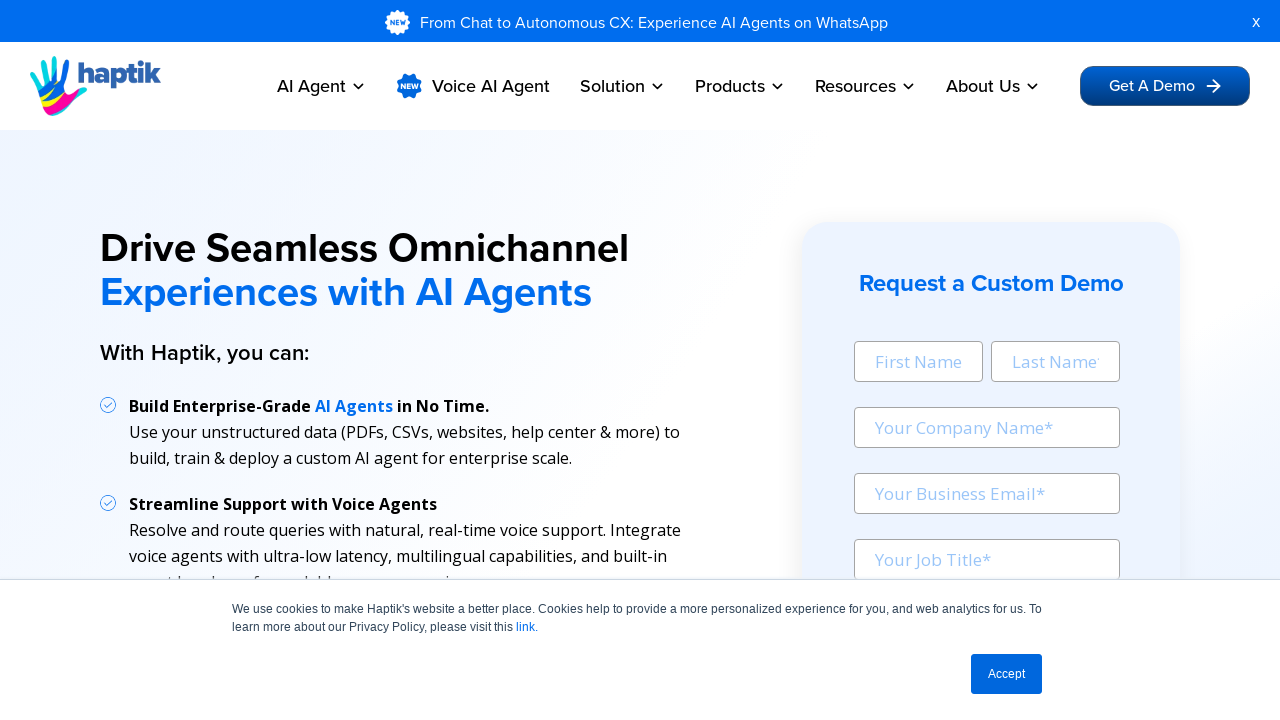

Clicked Submit button to submit form without mobile number at (991, 360) on internal:role=button[name="Submit"i]
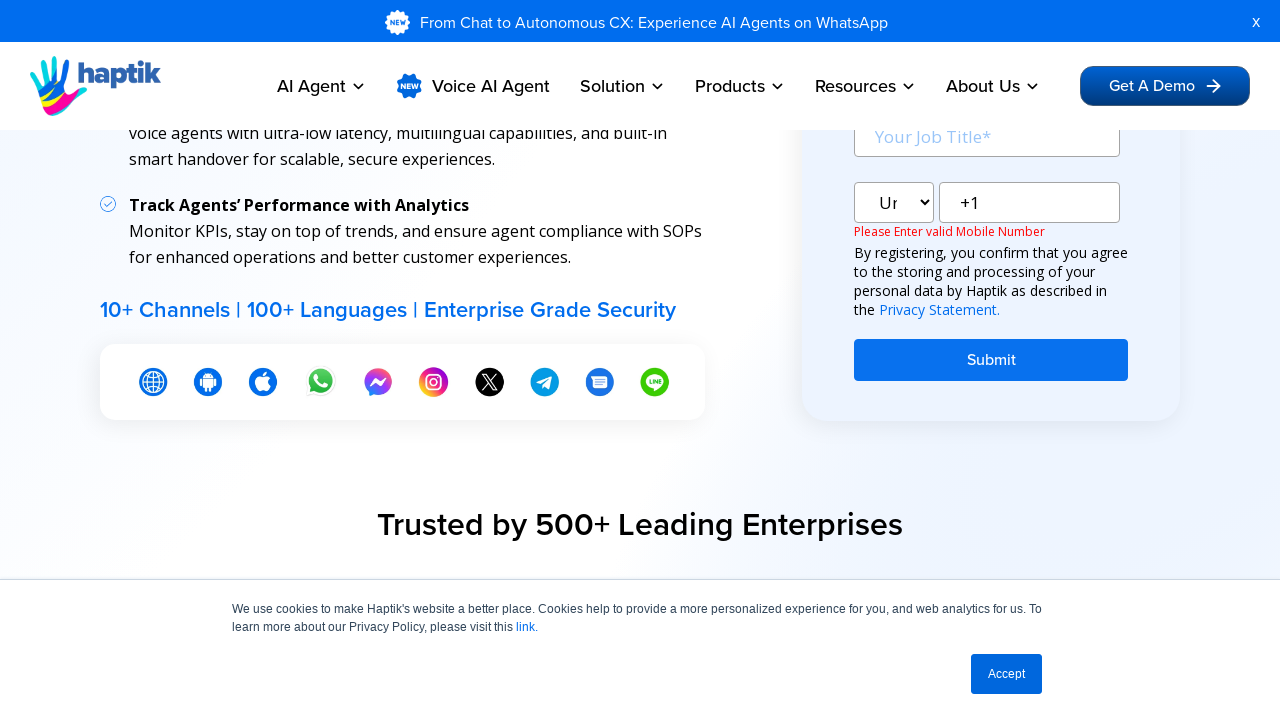

Verified mobile number validation error message appears with text 'Please Enter valid Mobile Number'
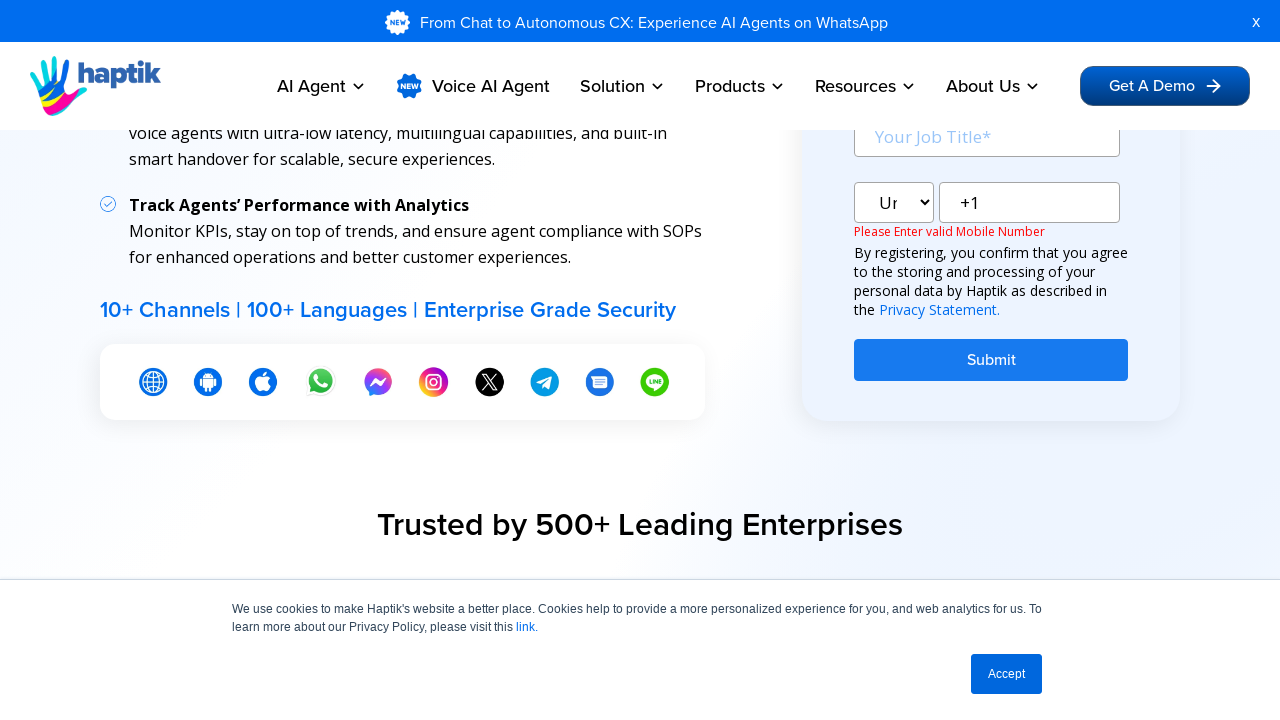

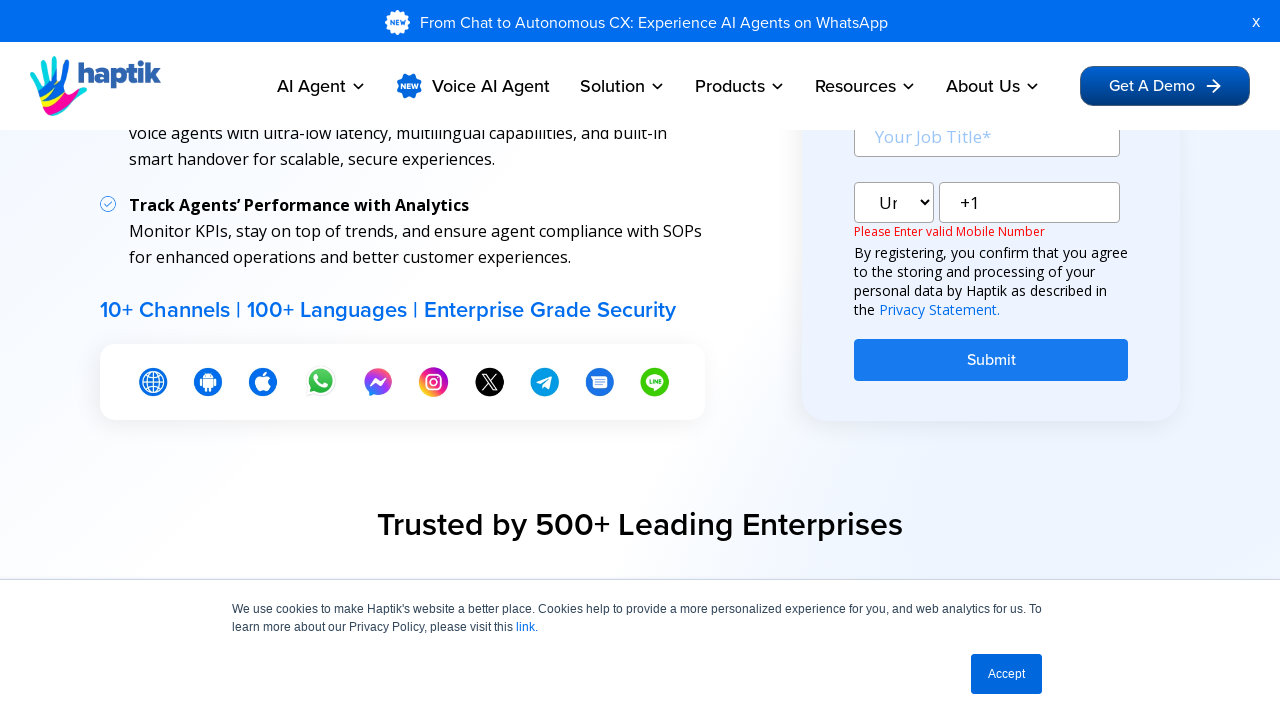